Tests navigation by clicking a link with mathematically calculated text, then fills out a form with first name, last name, city, and country fields before submitting.

Starting URL: http://suninjuly.github.io/find_link_text

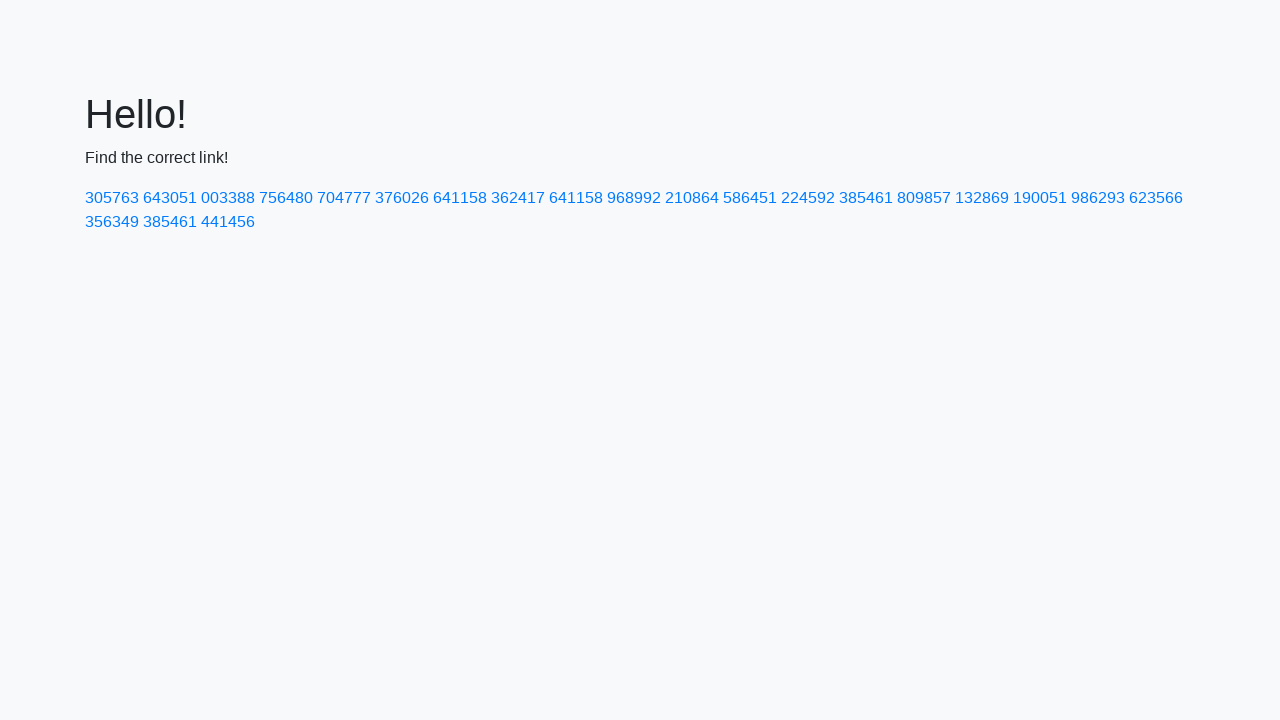

Clicked link with mathematically calculated text '224592' at (808, 198) on text=224592
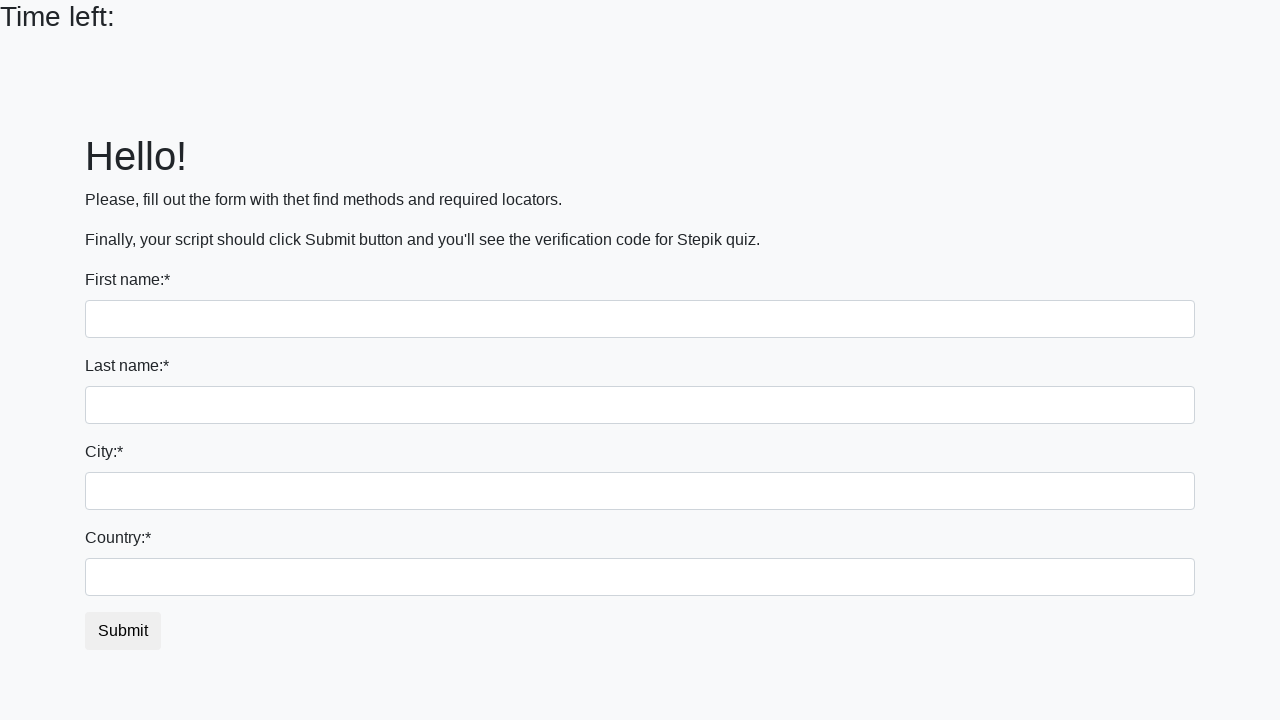

Filled first name field with 'Ivan' on input
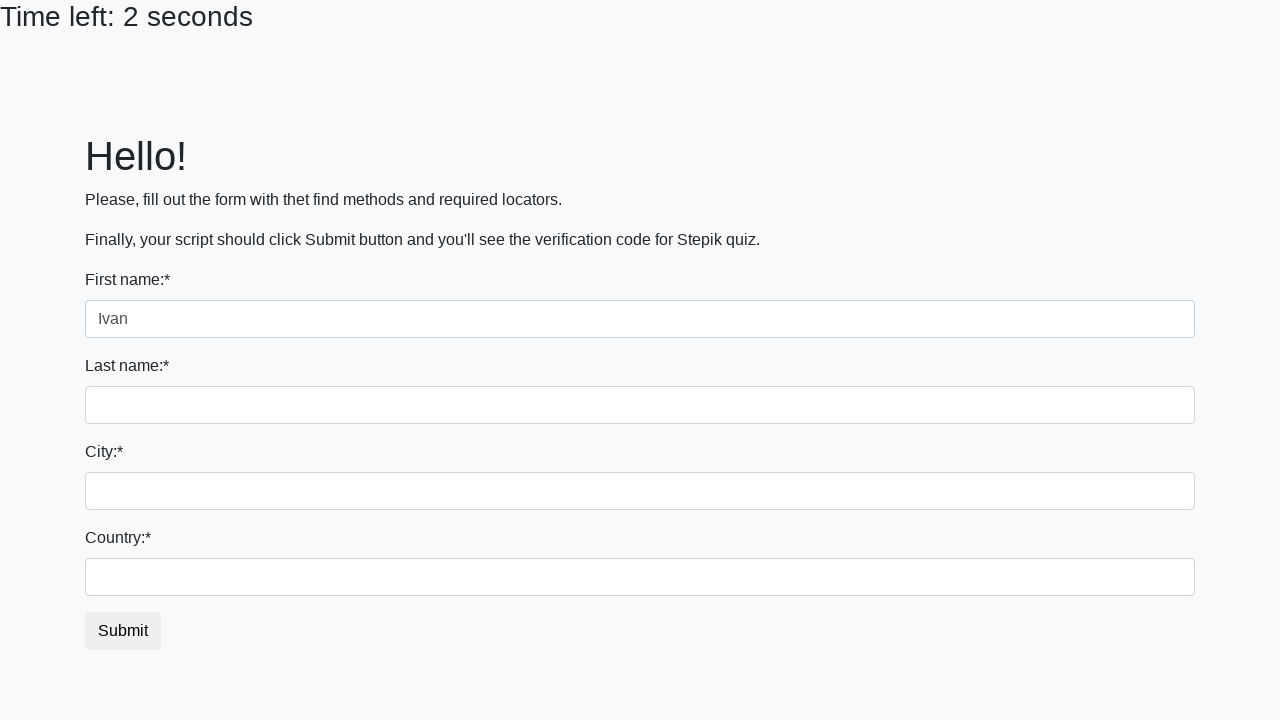

Filled last name field with 'Petrov' on input[name='last_name']
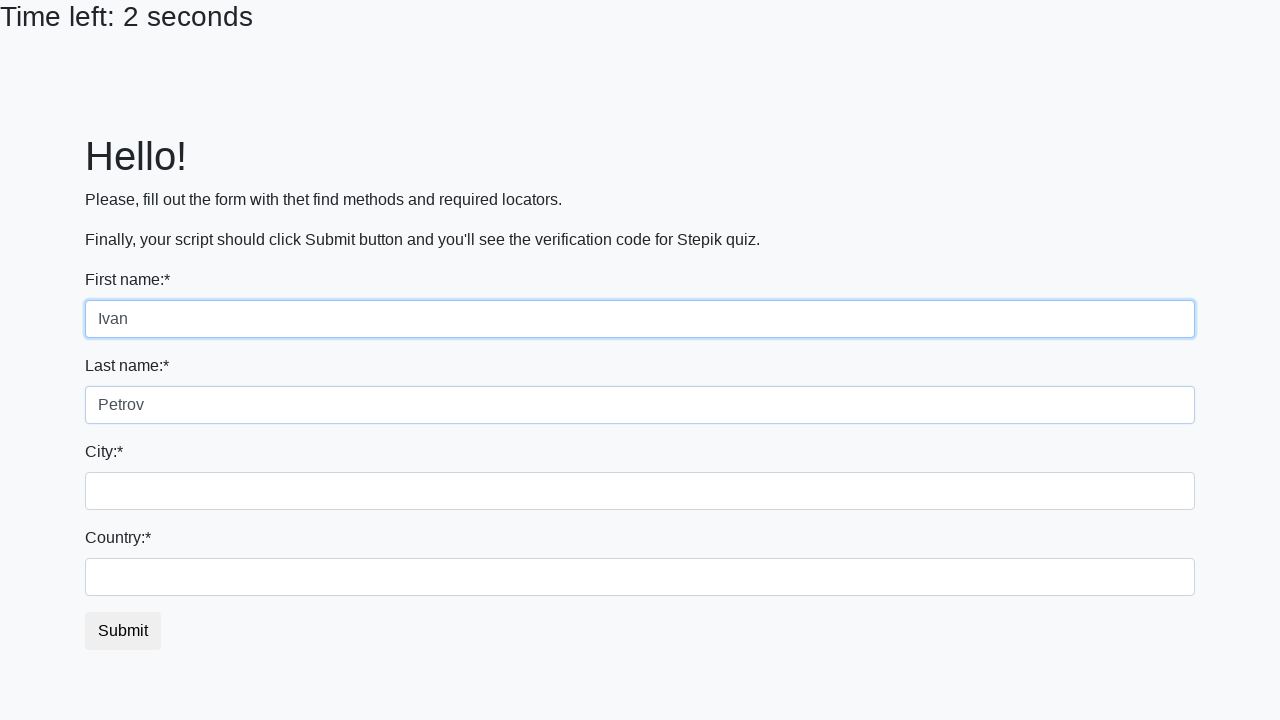

Filled city field with 'Smolensk' on .city
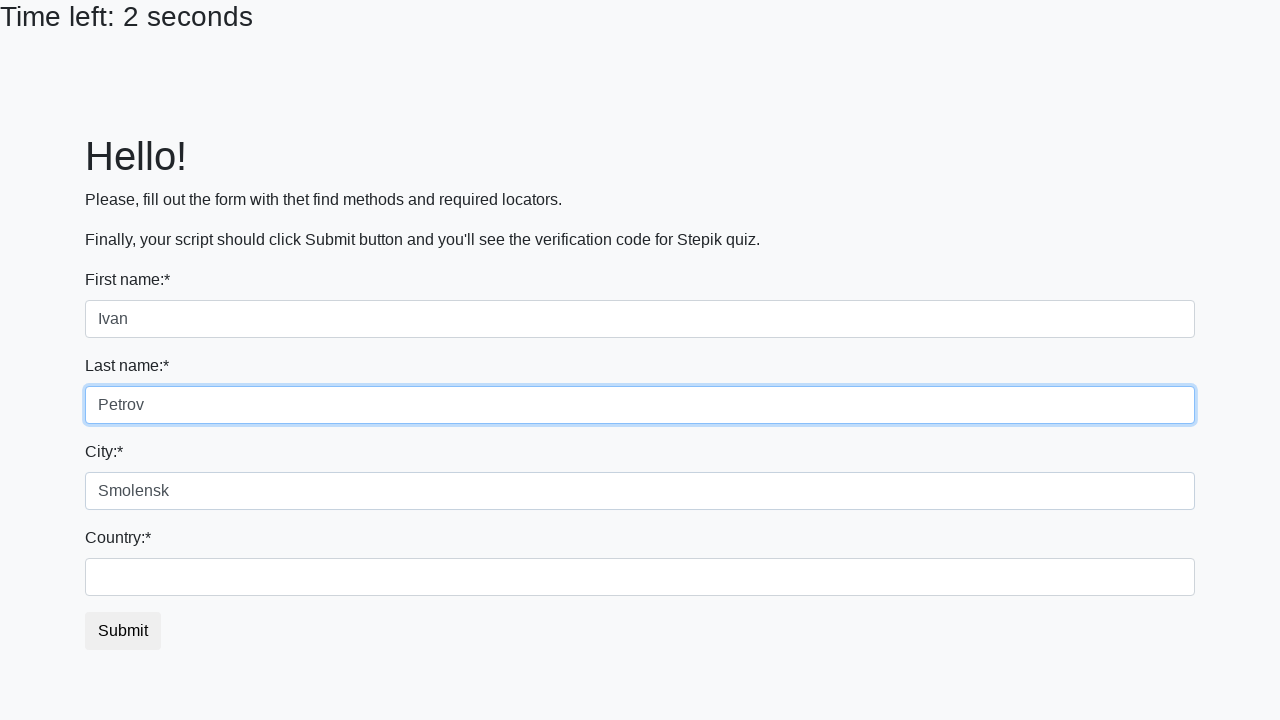

Filled country field with 'Russia' on #country
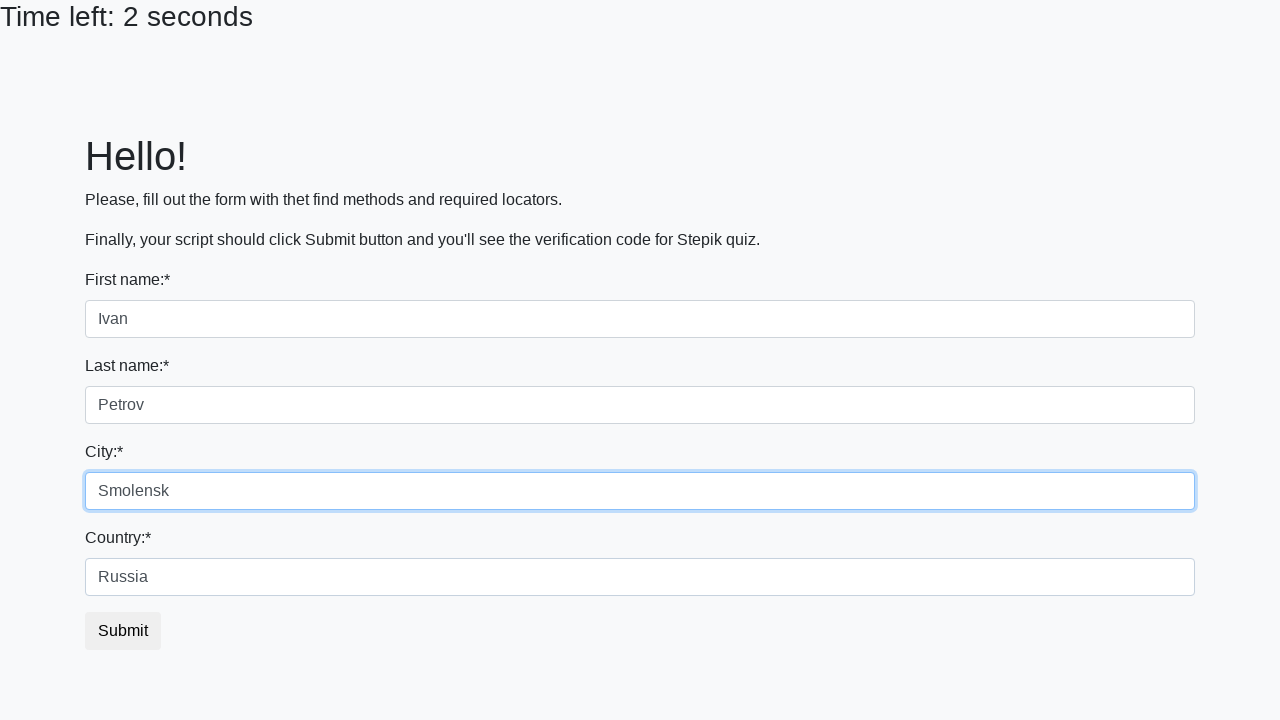

Clicked submit button to complete form at (123, 631) on button.btn
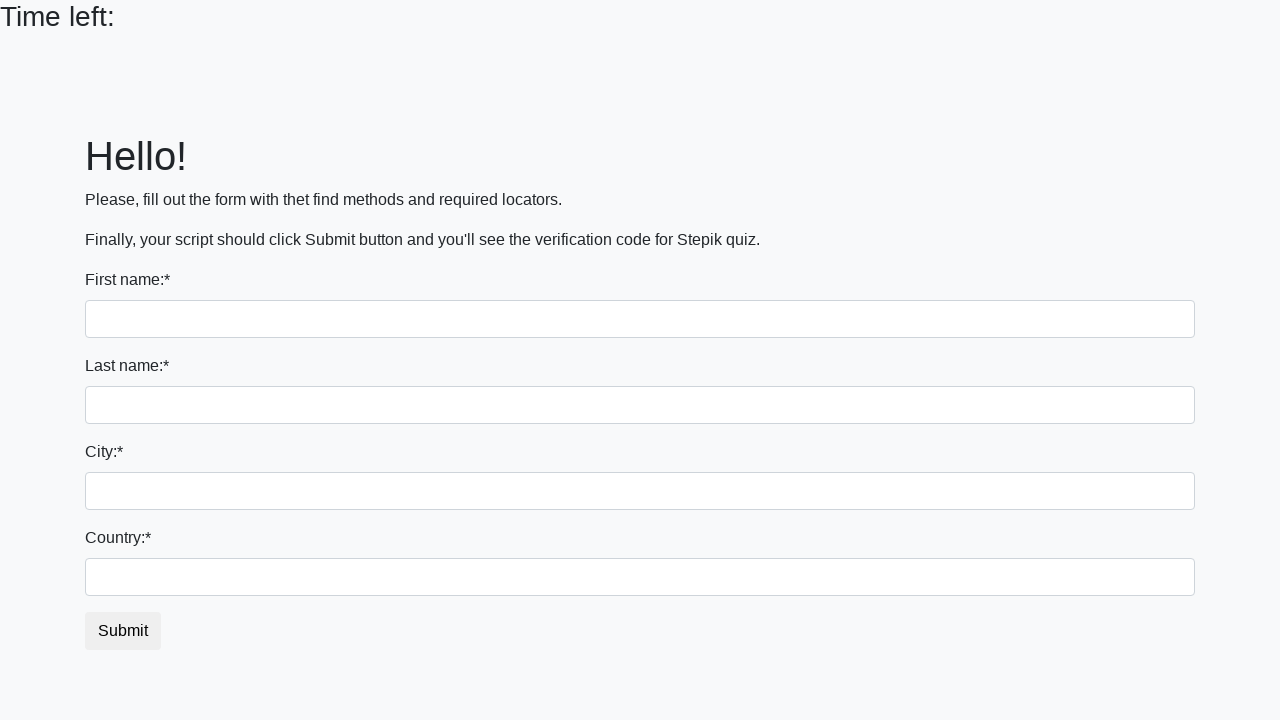

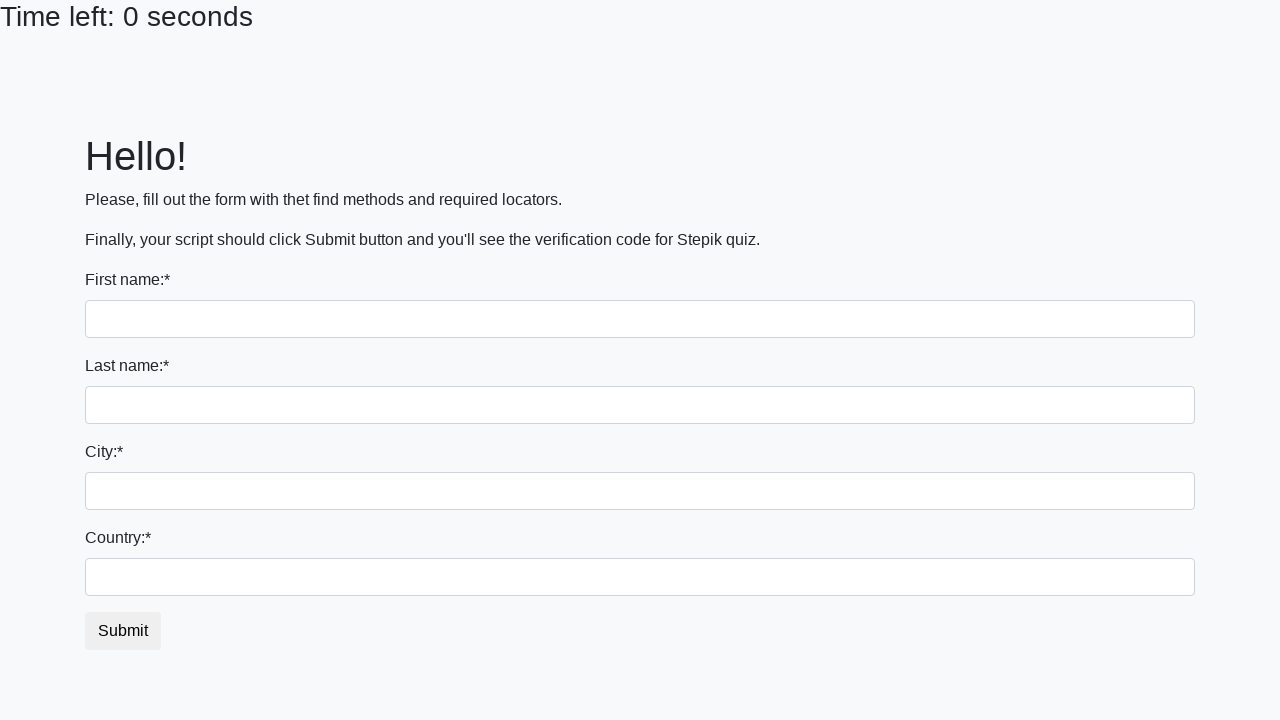